Tests clicking through all links in a link list widget, navigating to each linked page and then returning back to the main page. This demonstrates handling stale element references by re-locating elements after each navigation.

Starting URL: https://omayo.blogspot.com/

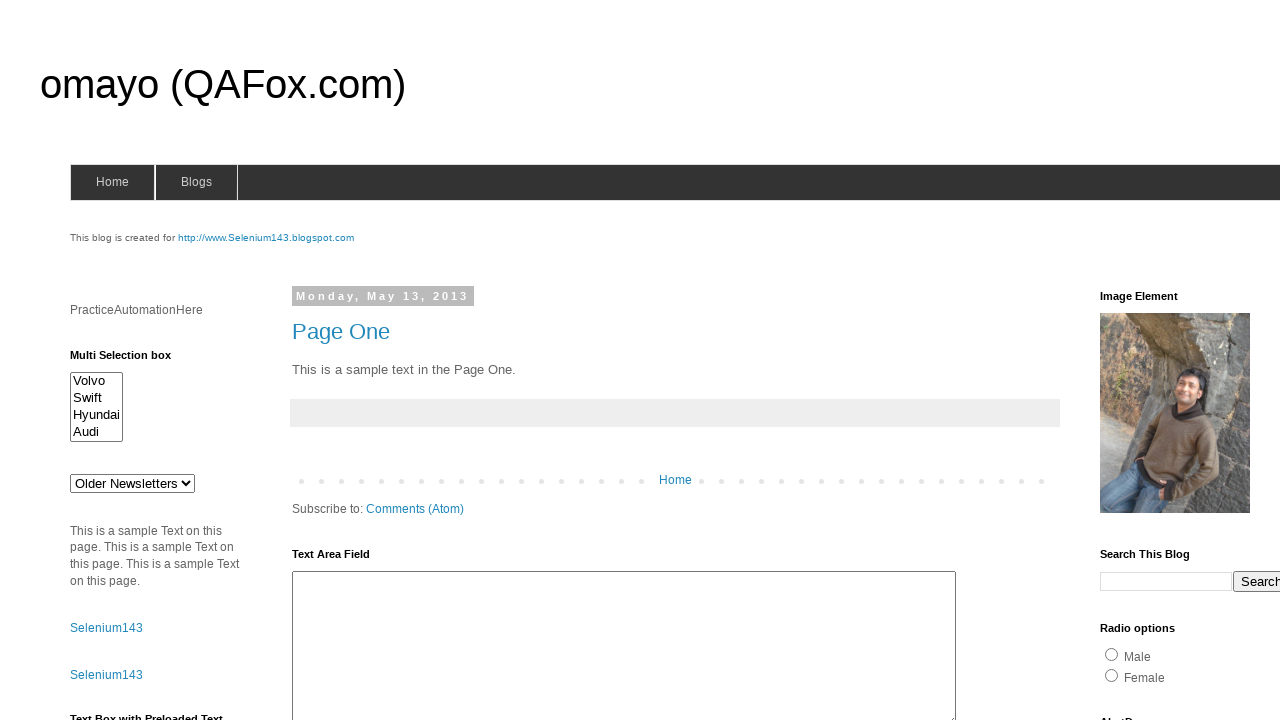

Located all links in LinkList1 widget and counted them
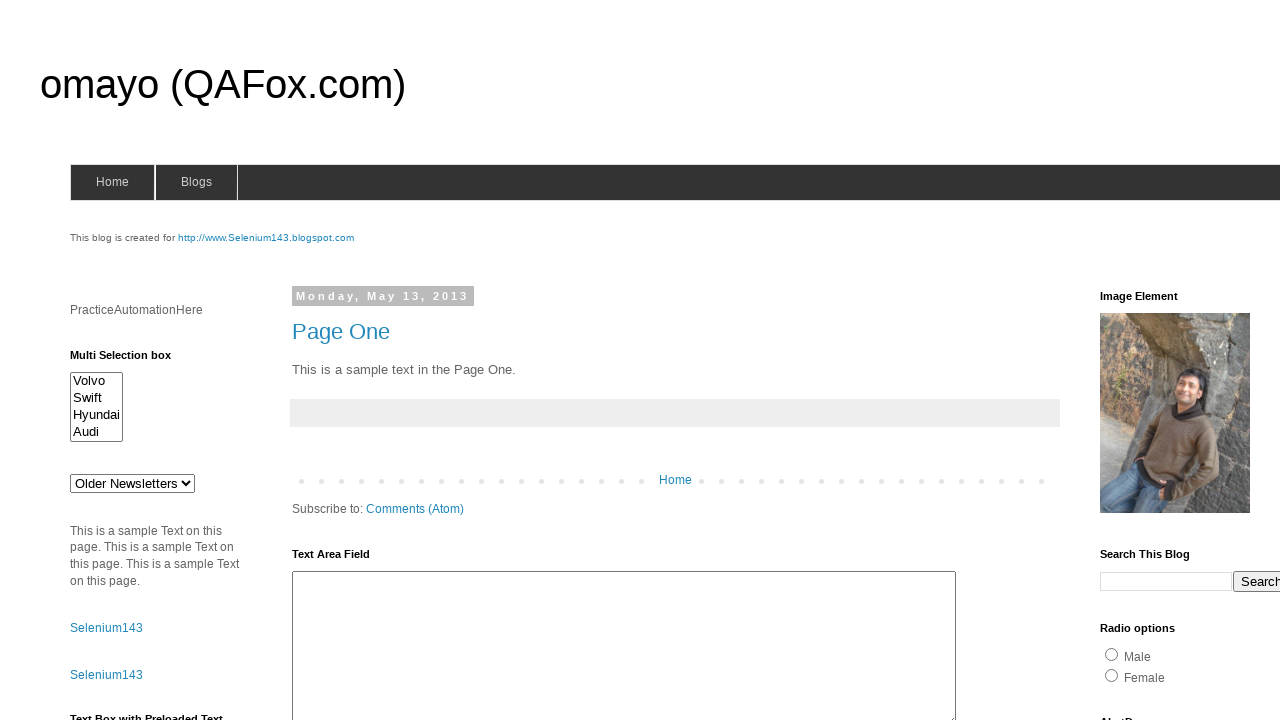

Clicked link 1 from LinkList1 widget at (1160, 360) on (//div[@id='LinkList1']//a)[1]
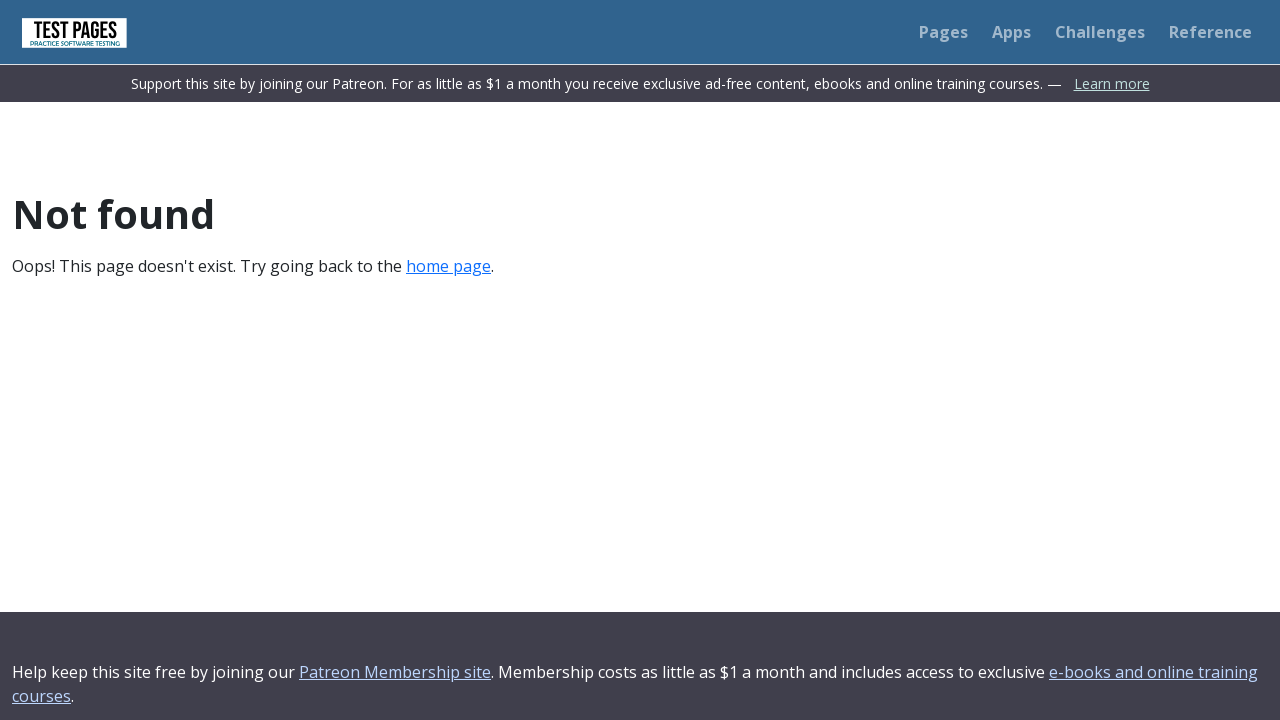

Waited for linked page to load after clicking link 1
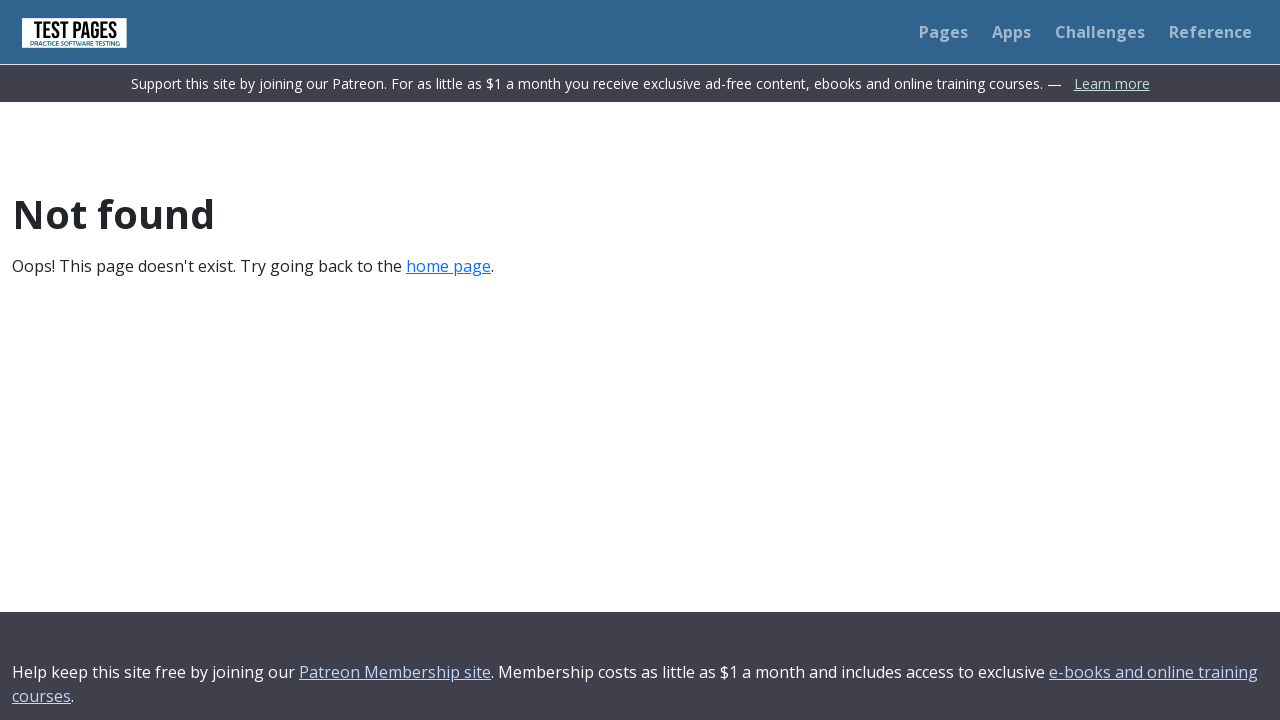

Navigated back to main page from link 1
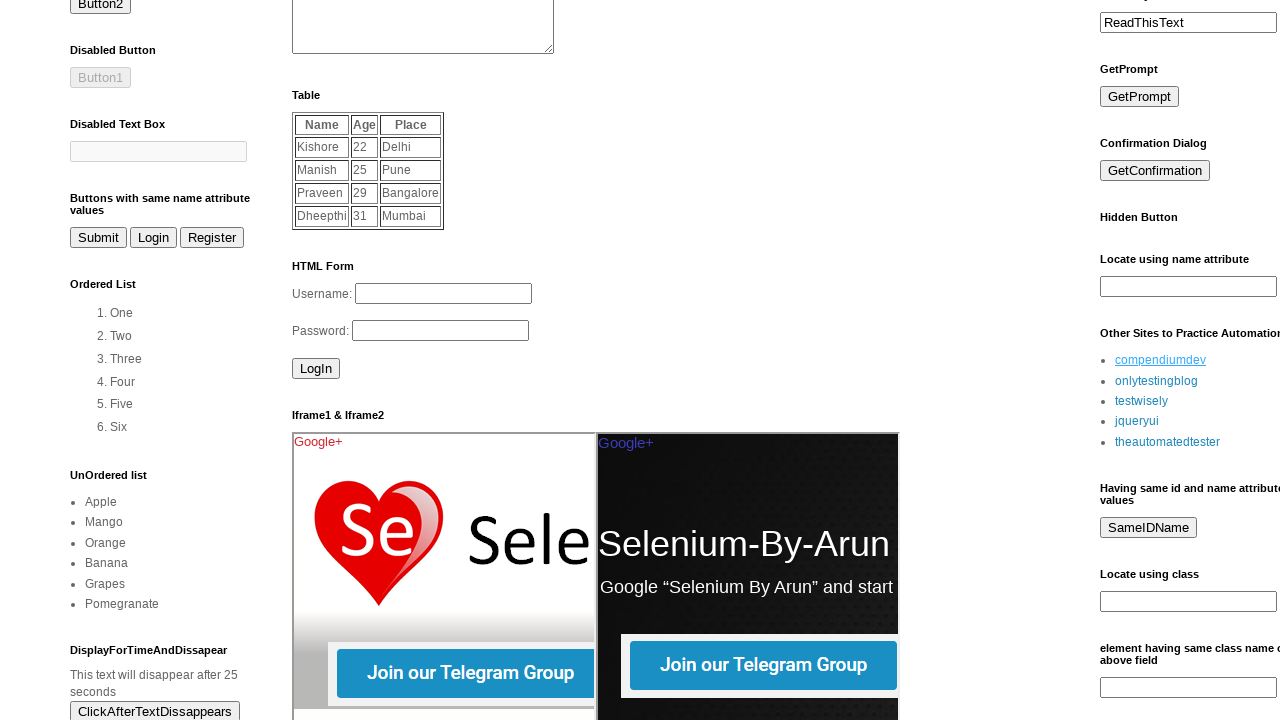

Waited for main page to reload after navigating back from link 1
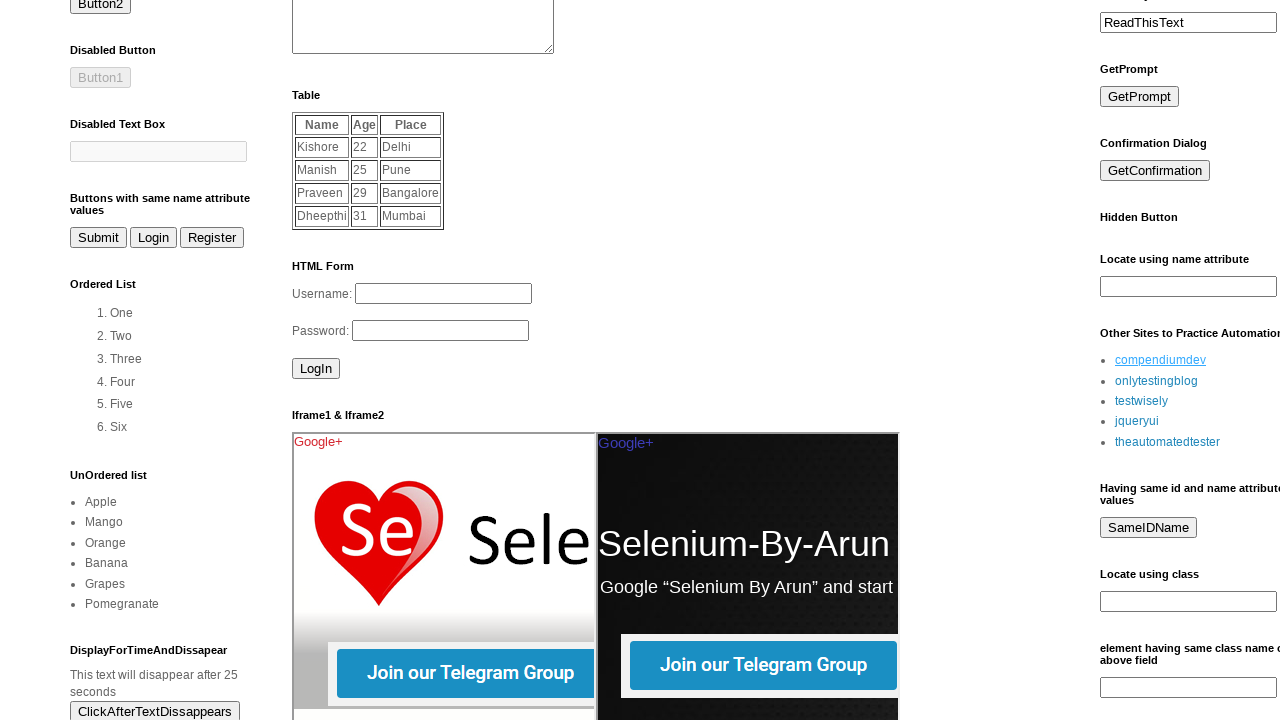

Clicked link 2 from LinkList1 widget at (1156, 381) on (//div[@id='LinkList1']//a)[2]
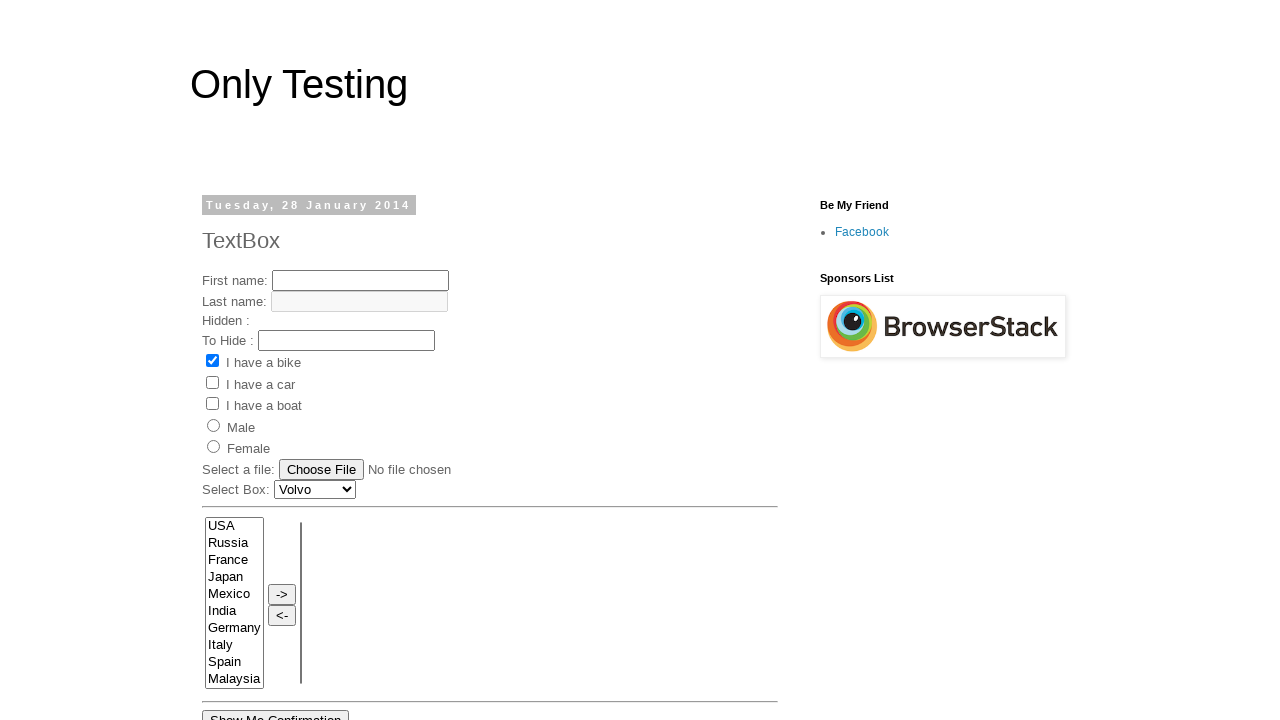

Waited for linked page to load after clicking link 2
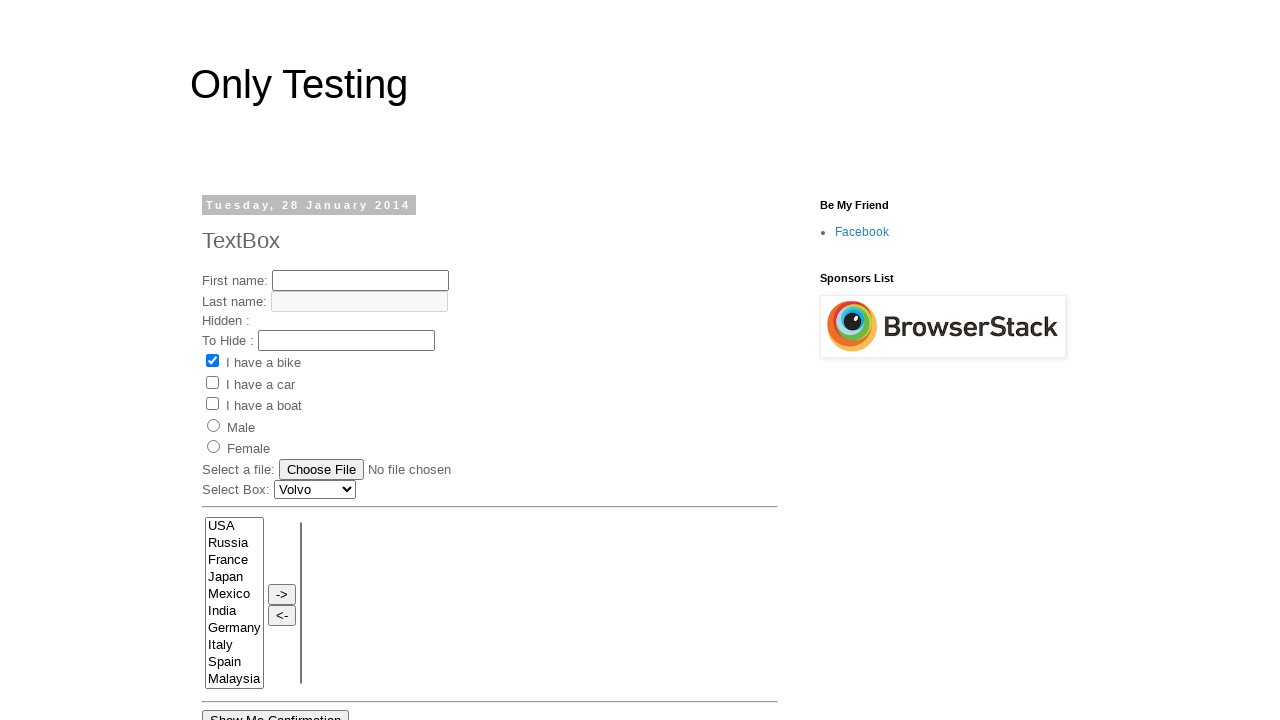

Navigated back to main page from link 2
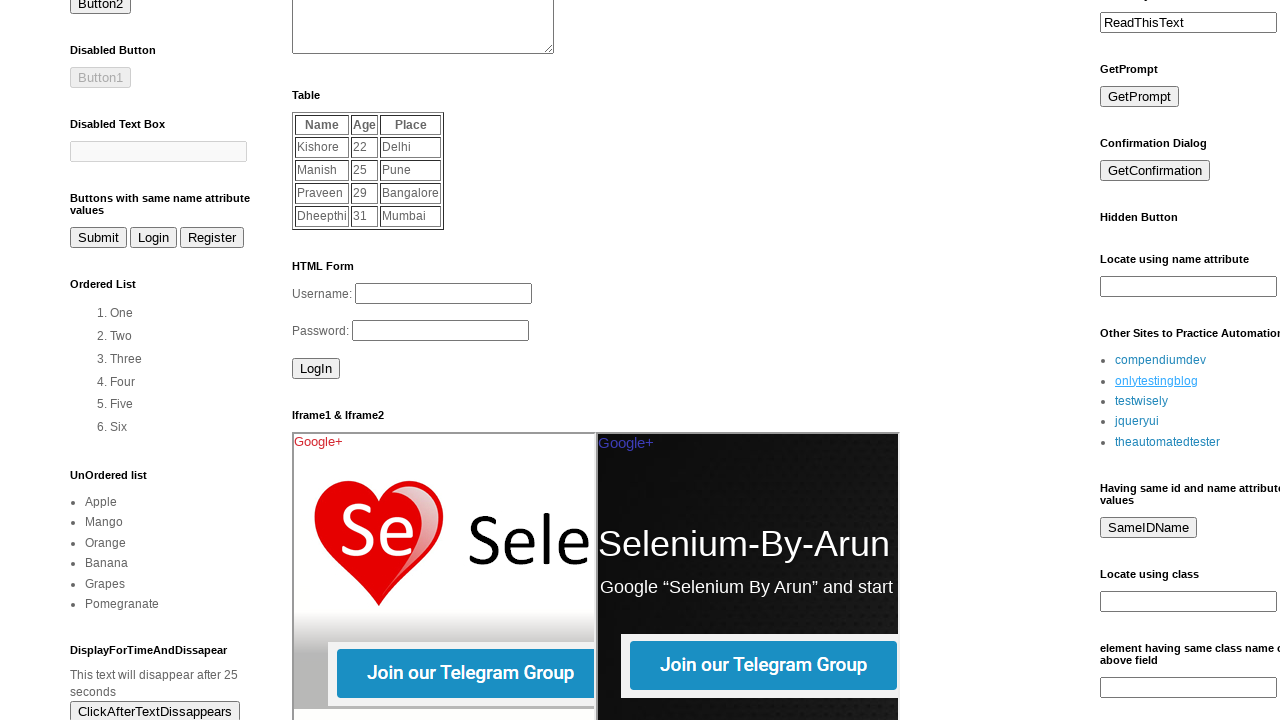

Waited for main page to reload after navigating back from link 2
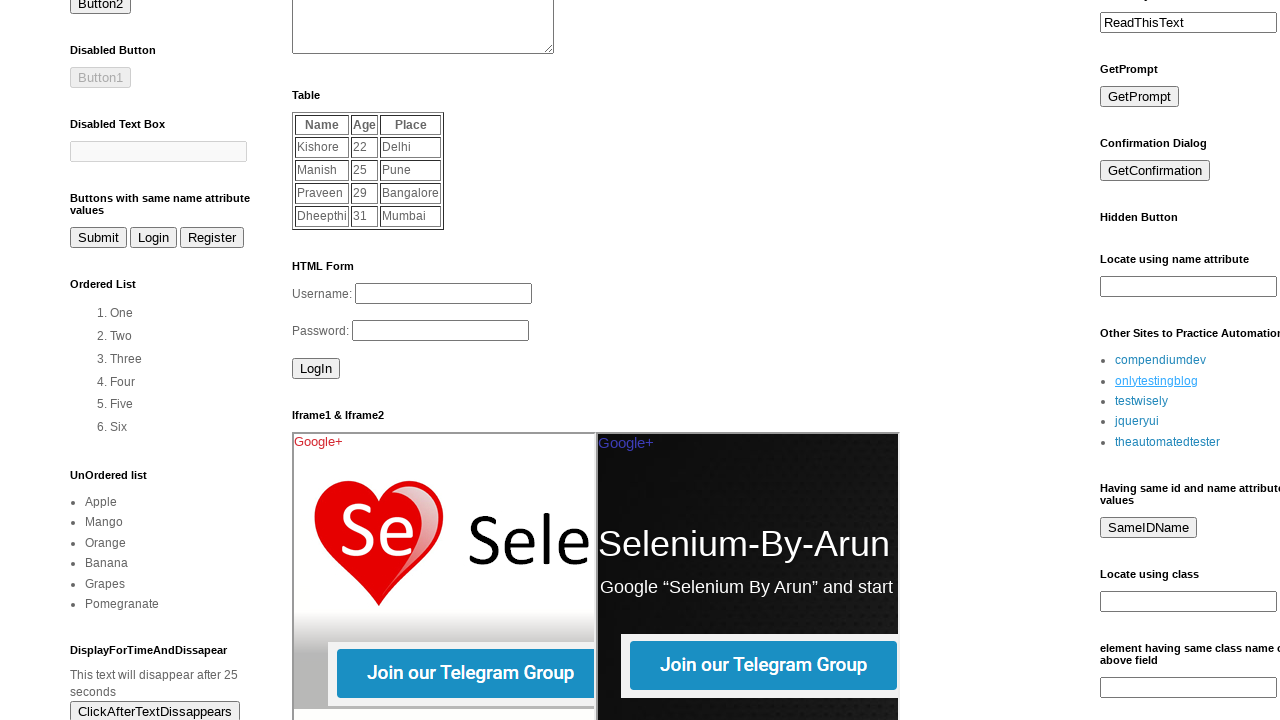

Clicked link 3 from LinkList1 widget at (1142, 401) on (//div[@id='LinkList1']//a)[3]
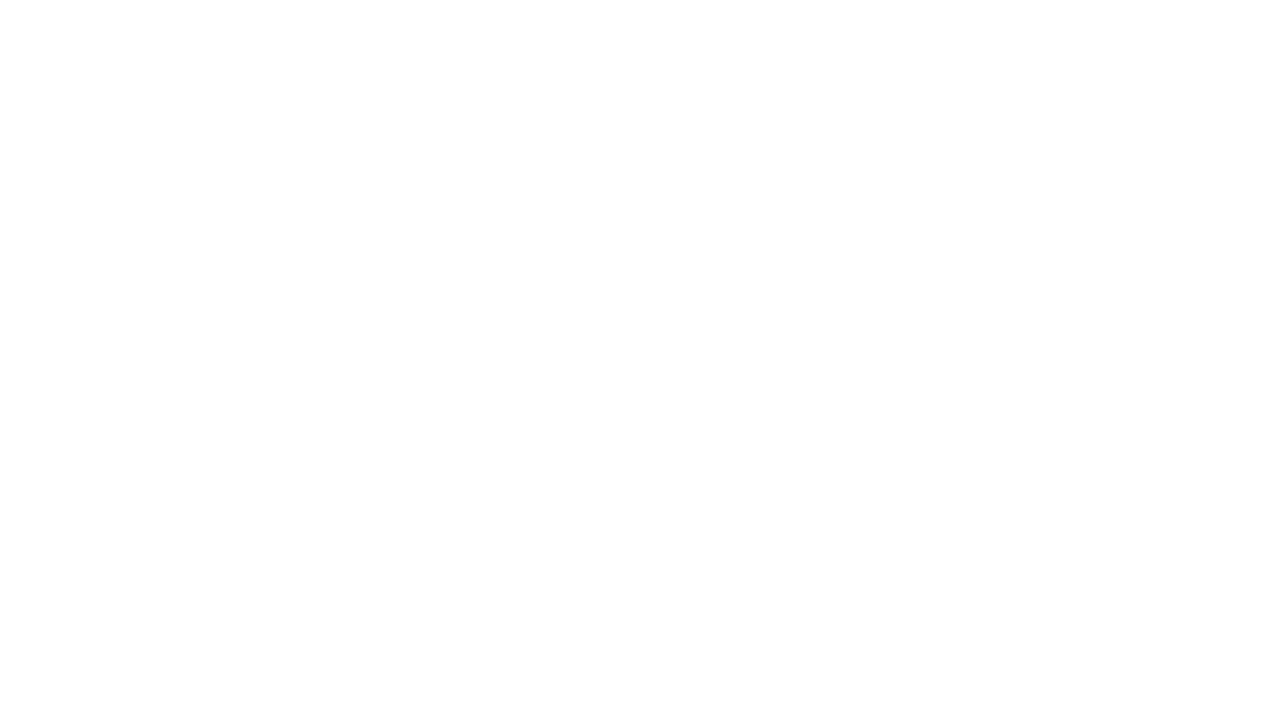

Waited for linked page to load after clicking link 3
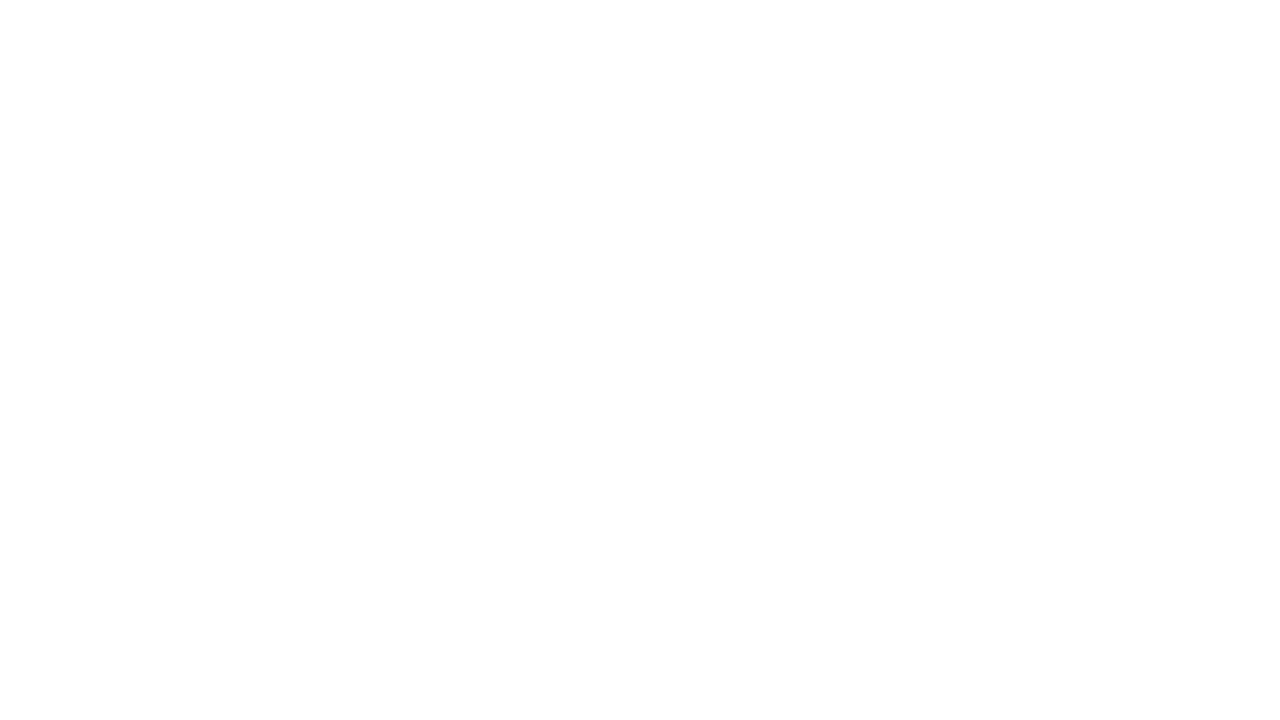

Navigated back to main page from link 3
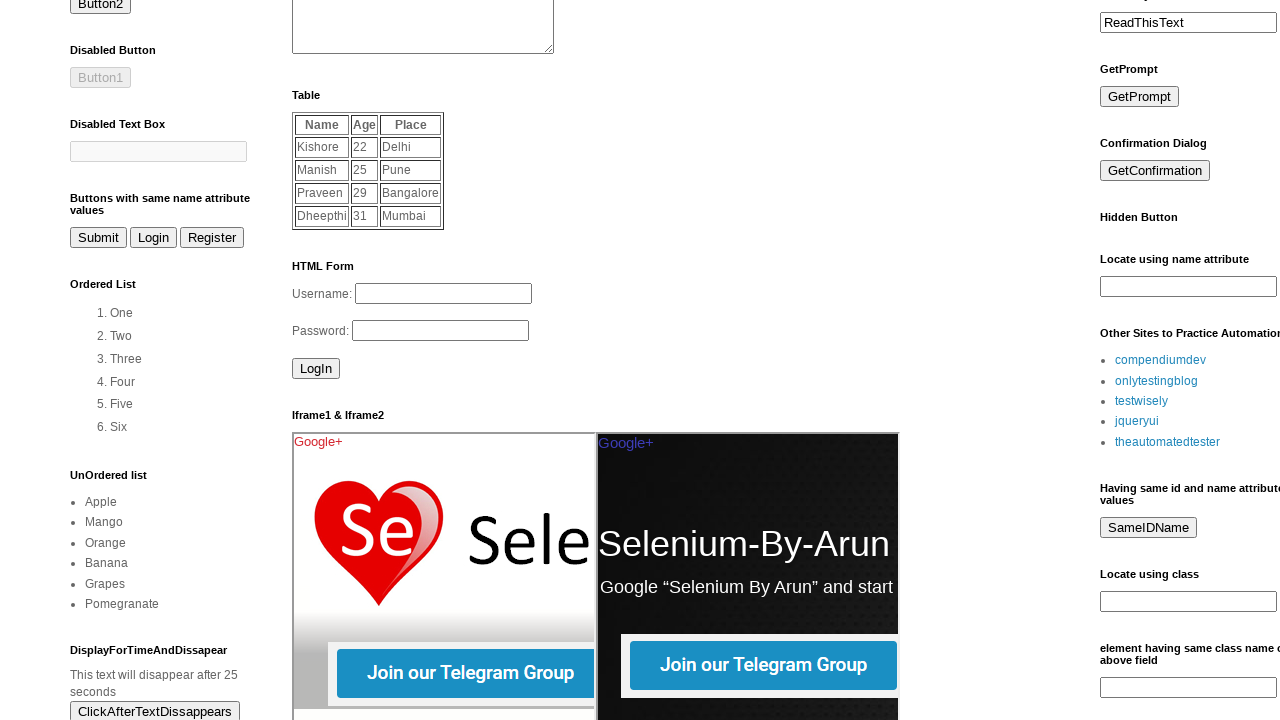

Waited for main page to reload after navigating back from link 3
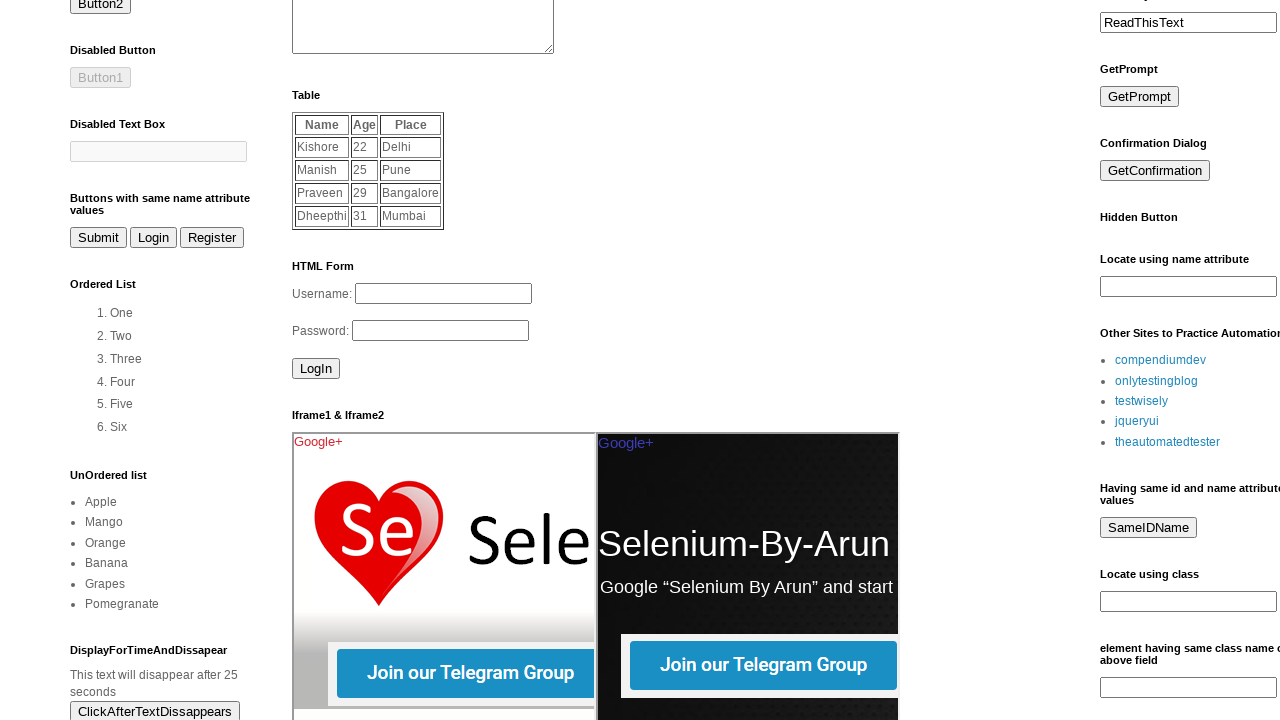

Clicked link 4 from LinkList1 widget at (1137, 421) on (//div[@id='LinkList1']//a)[4]
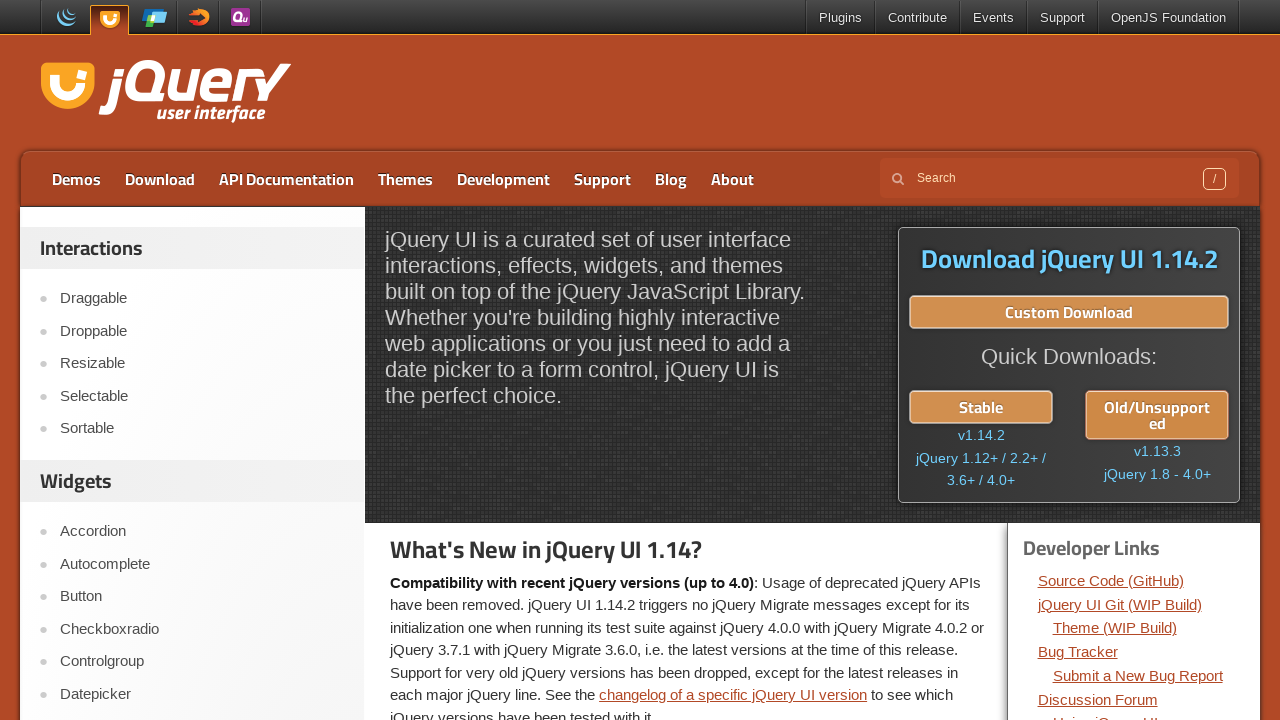

Waited for linked page to load after clicking link 4
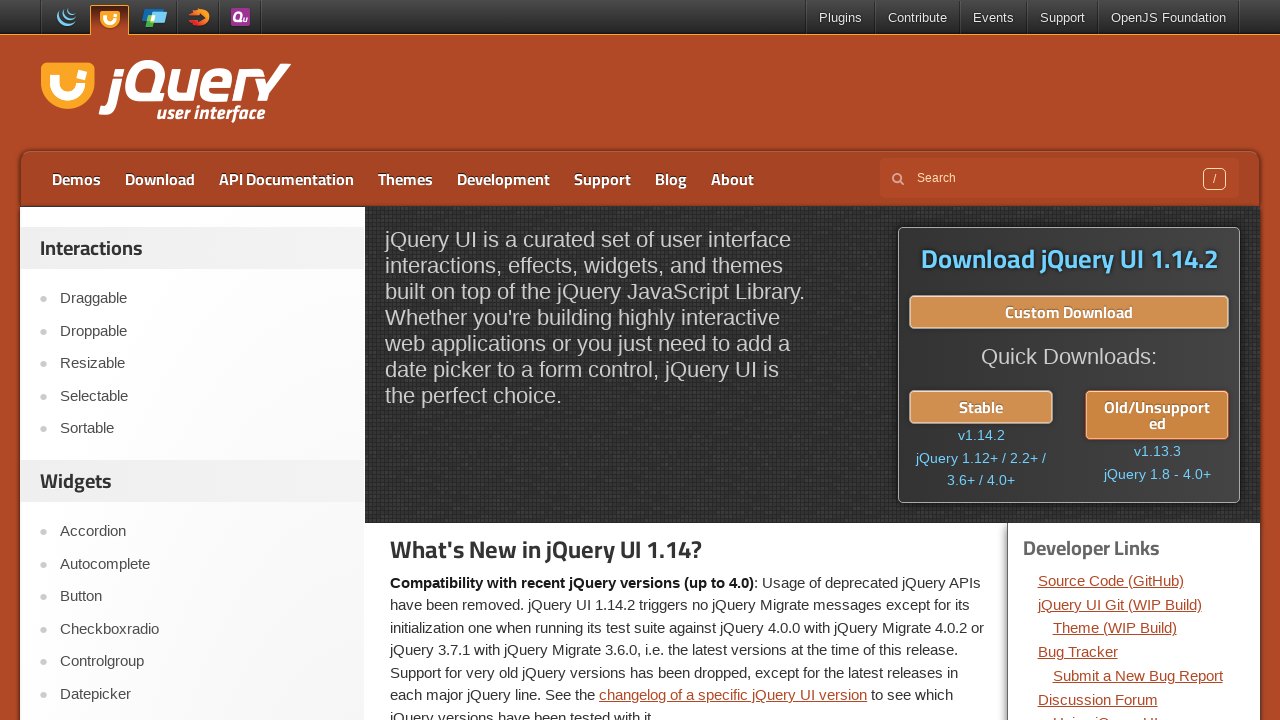

Navigated back to main page from link 4
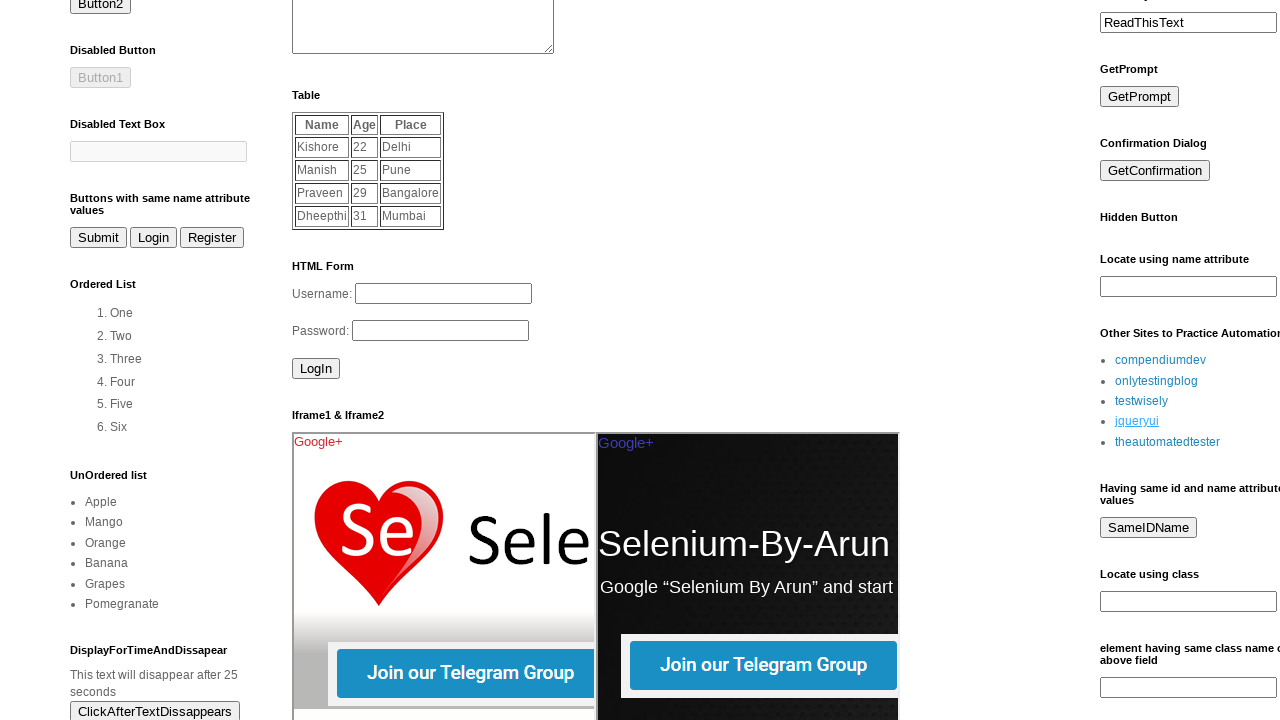

Waited for main page to reload after navigating back from link 4
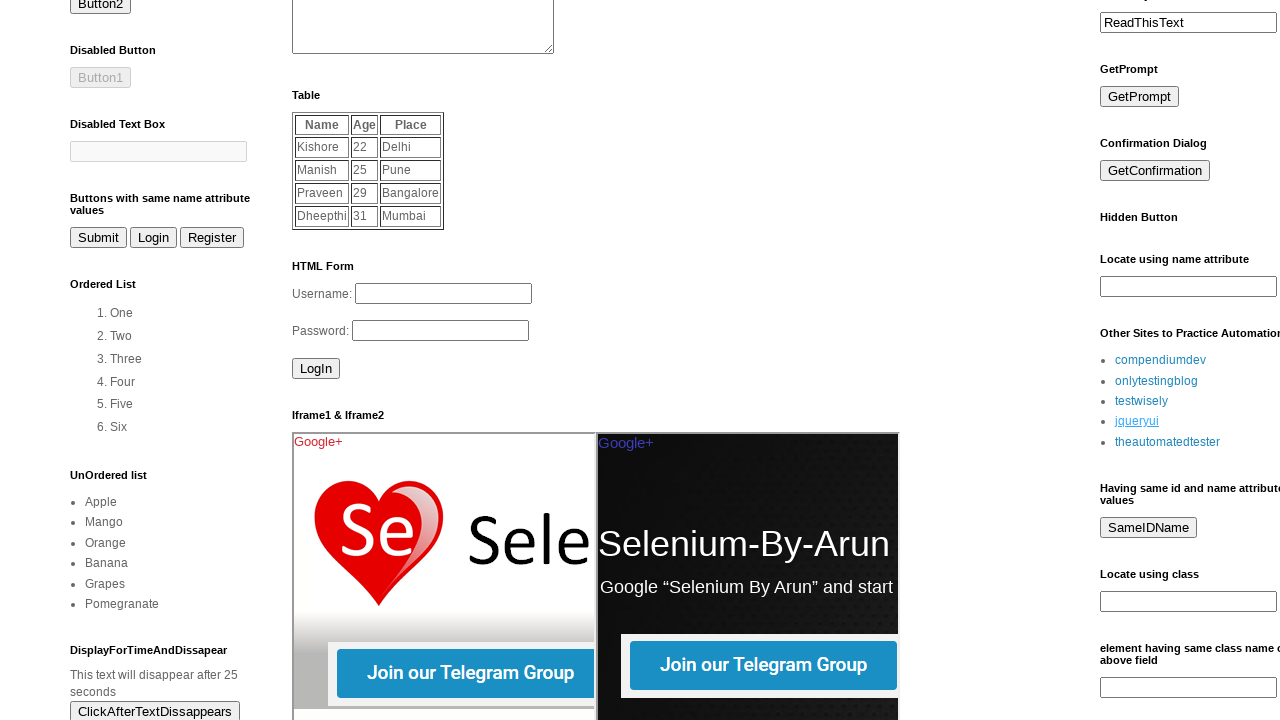

Clicked link 5 from LinkList1 widget at (1168, 442) on (//div[@id='LinkList1']//a)[5]
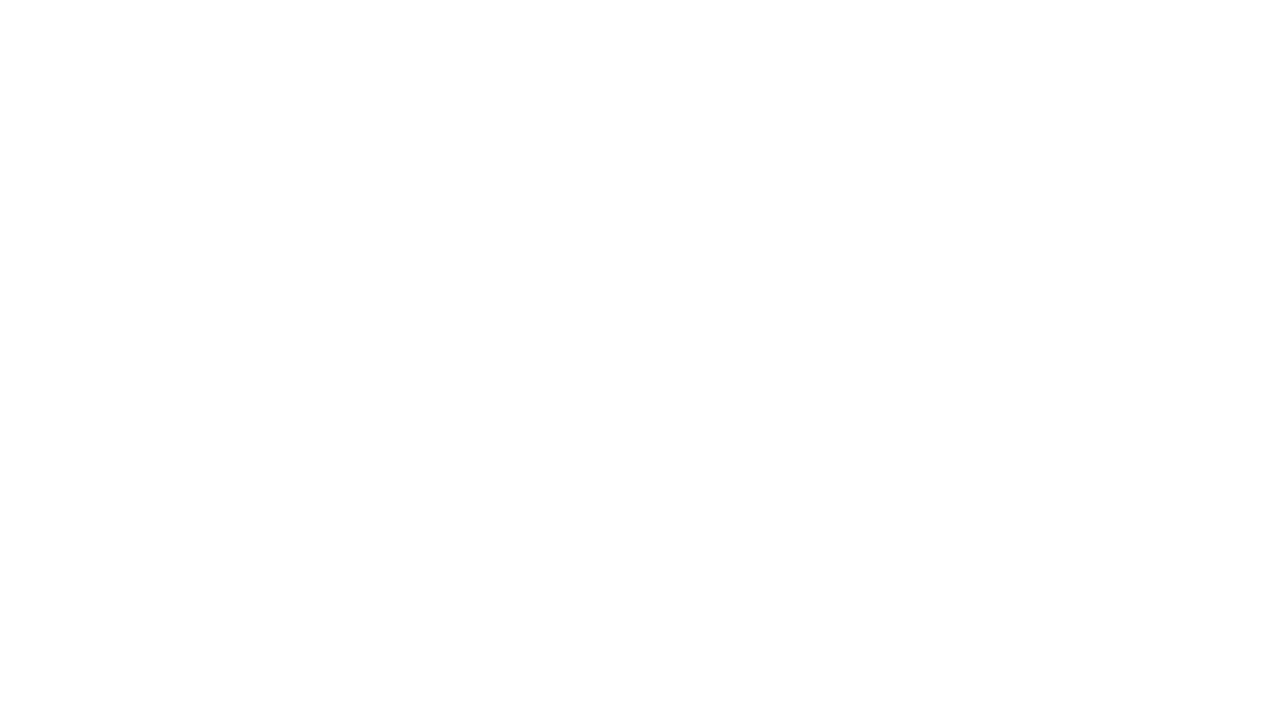

Waited for linked page to load after clicking link 5
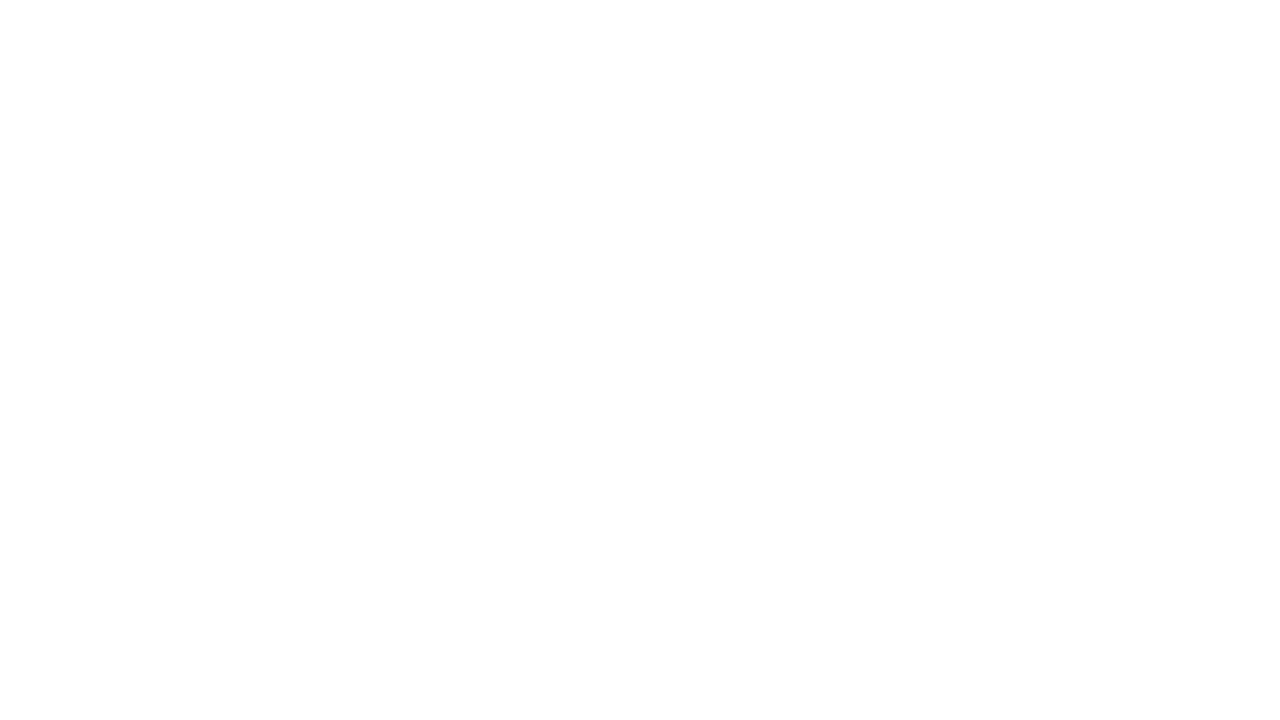

Navigated back to main page from link 5
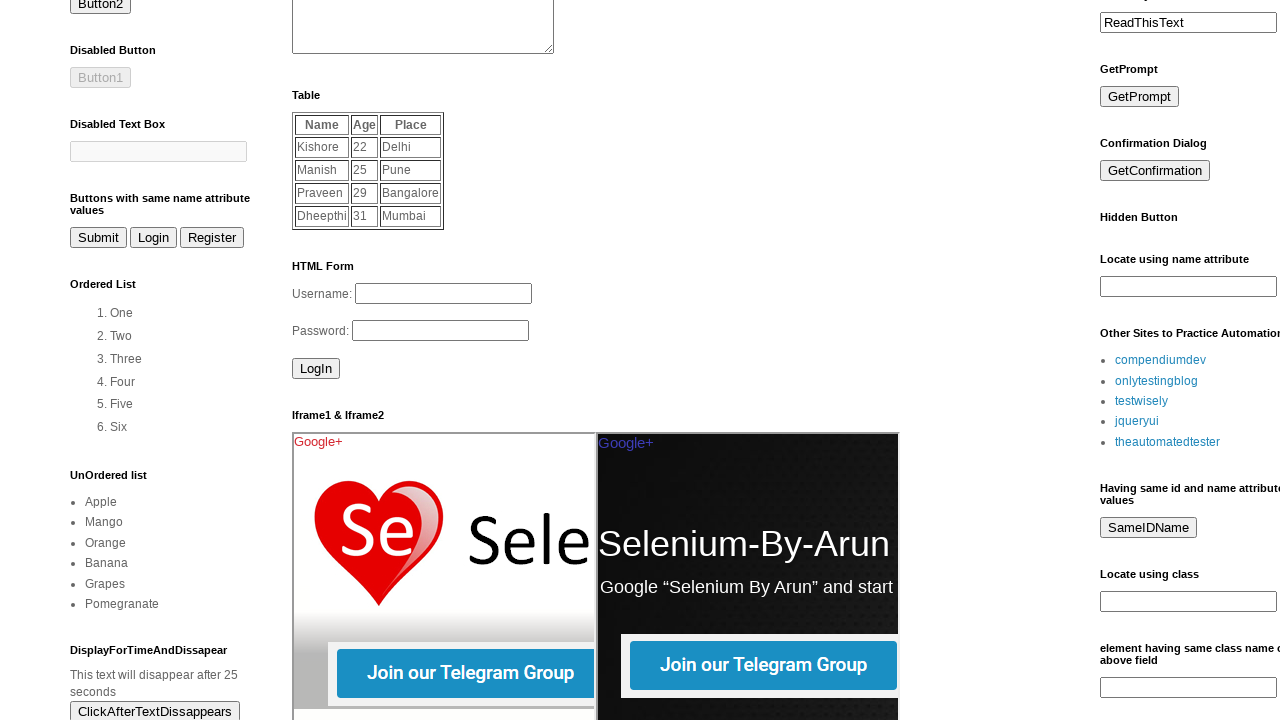

Waited for main page to reload after navigating back from link 5
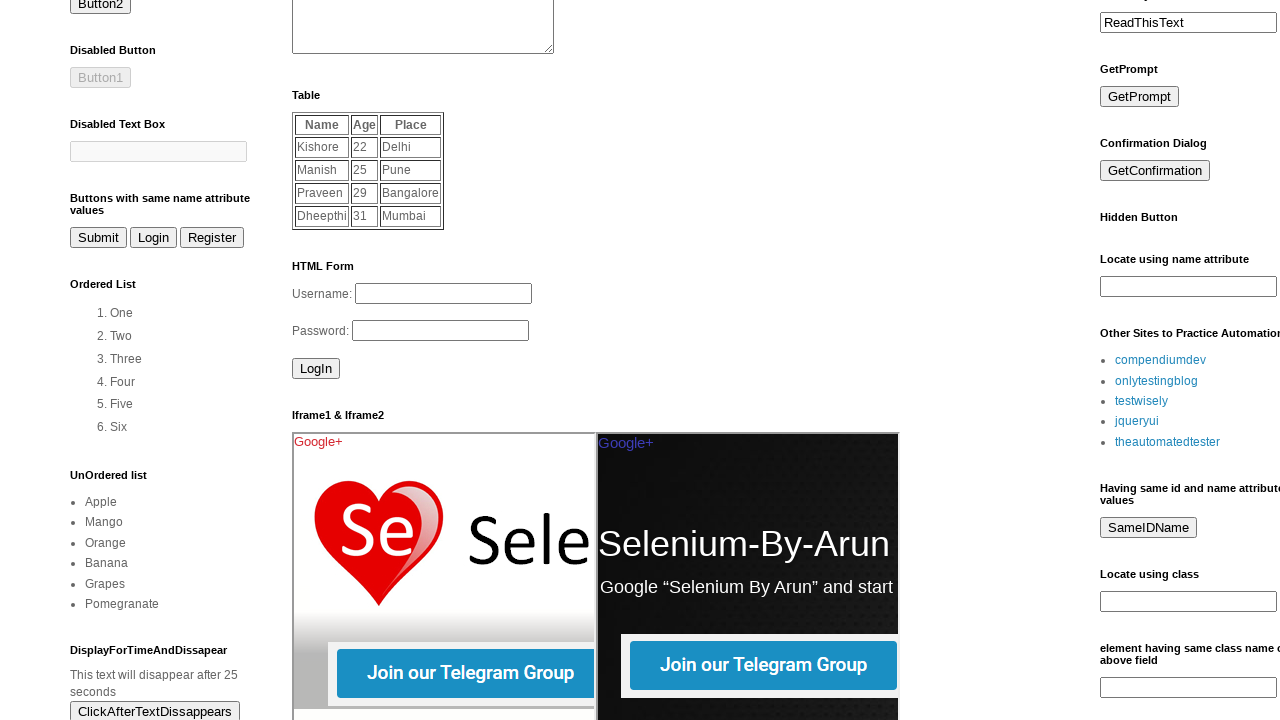

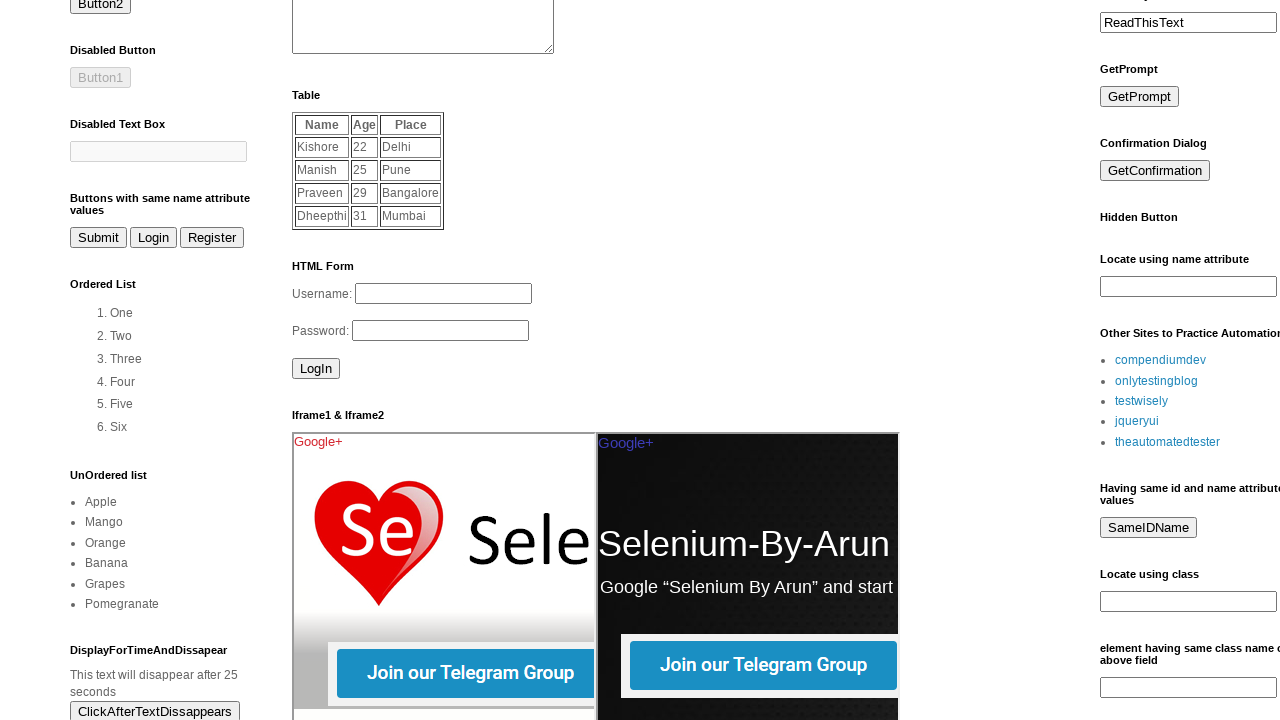